Navigates to a Net-a-Porter product page, expands the Size & Fit accordion section, and opens the size guide popup to view sizing information.

Starting URL: https://www.net-a-porter.com/en-us/shop/product/moncler/clothing/mini-dresses/cotton-blend-pique-mini-dress/1647597325563735

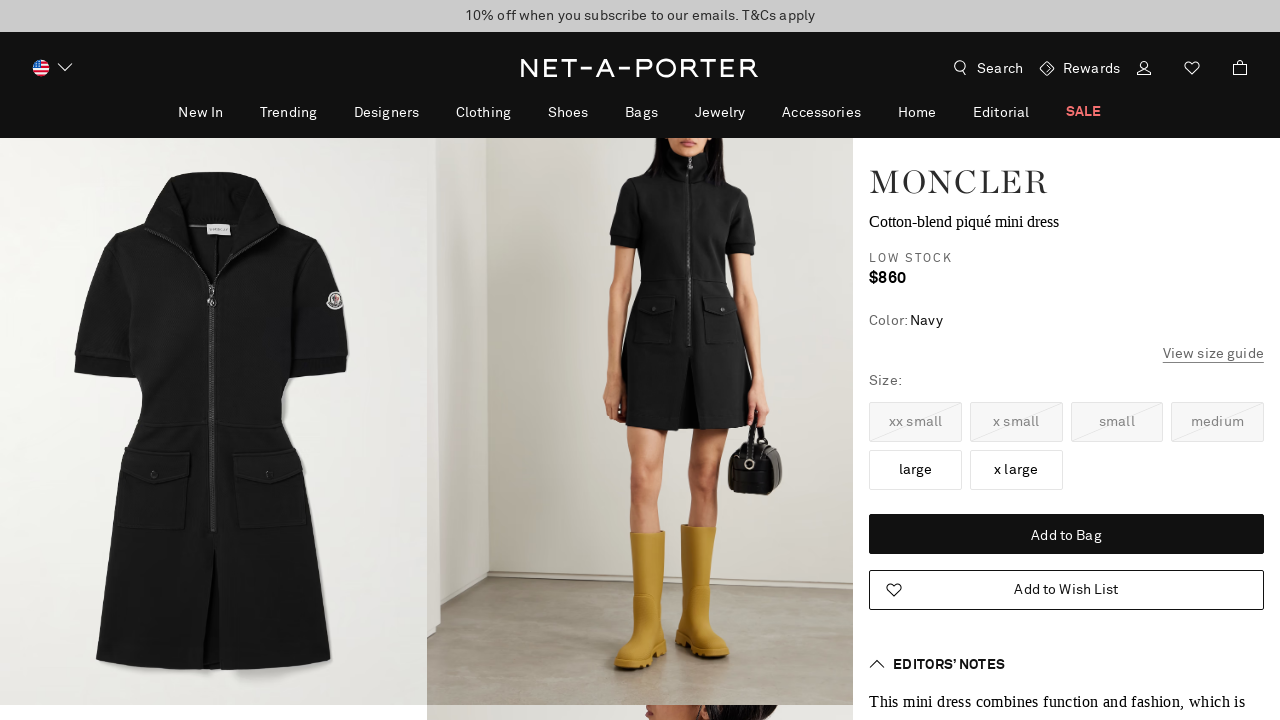

Waited for page content to load (domcontentloaded)
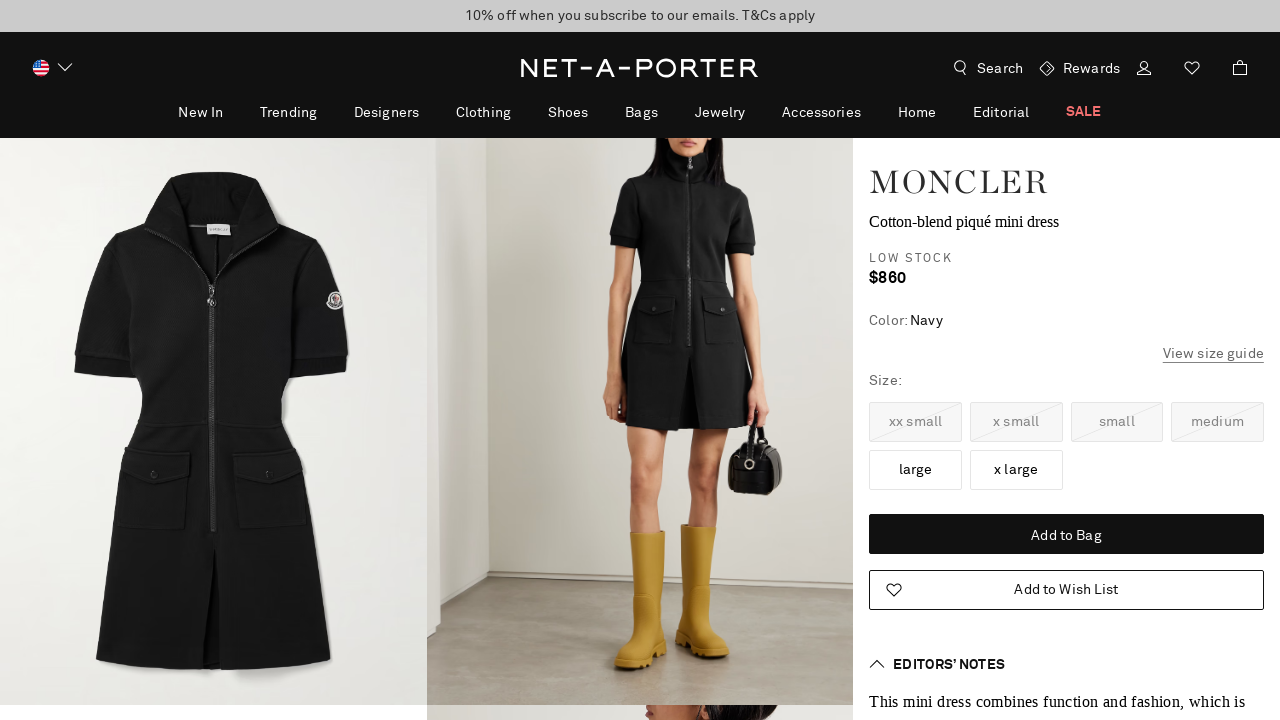

Located Size & Fit accordion label element
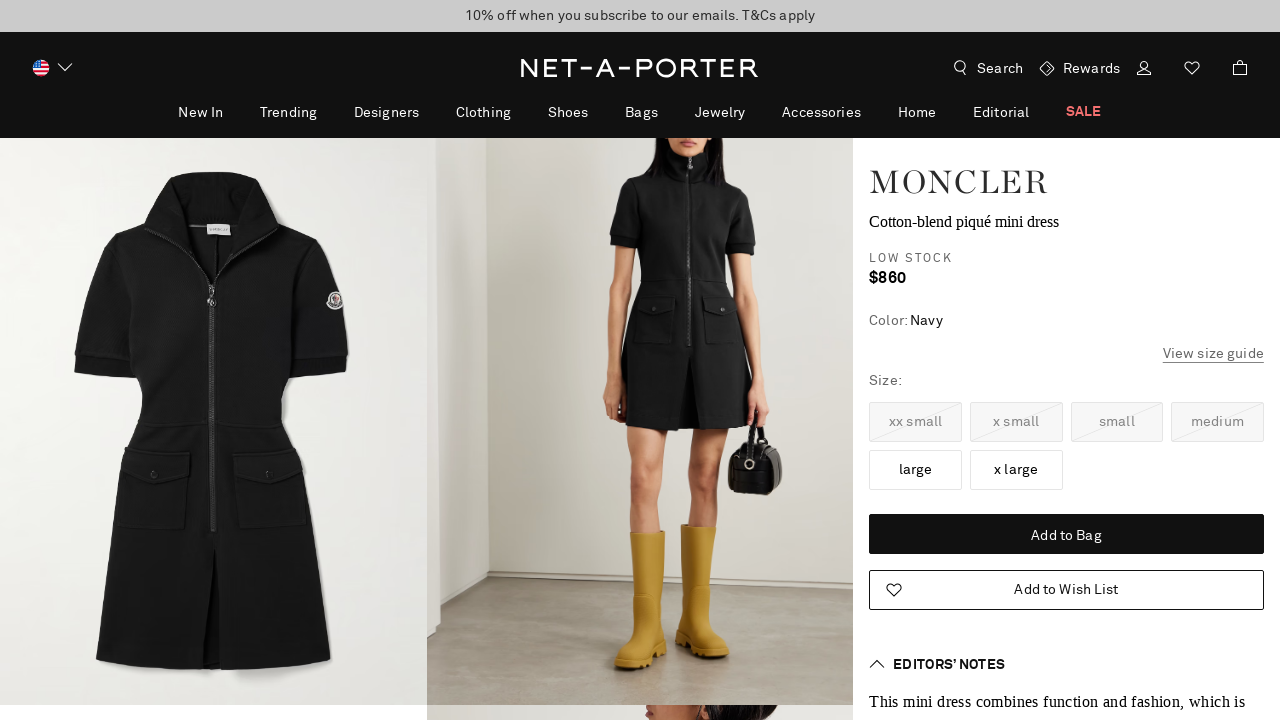

Clicked Size & Fit accordion to expand it at (1067, 37) on label[for='Size & Fit-open']
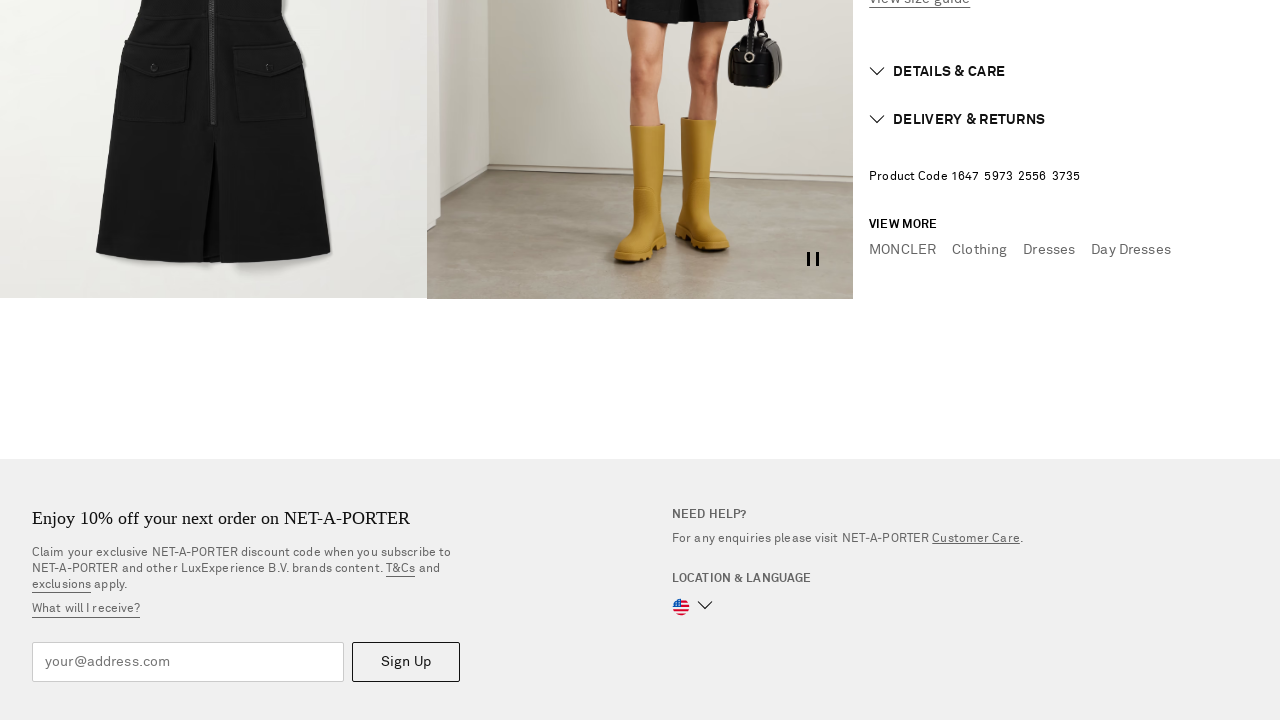

Located size guide link element
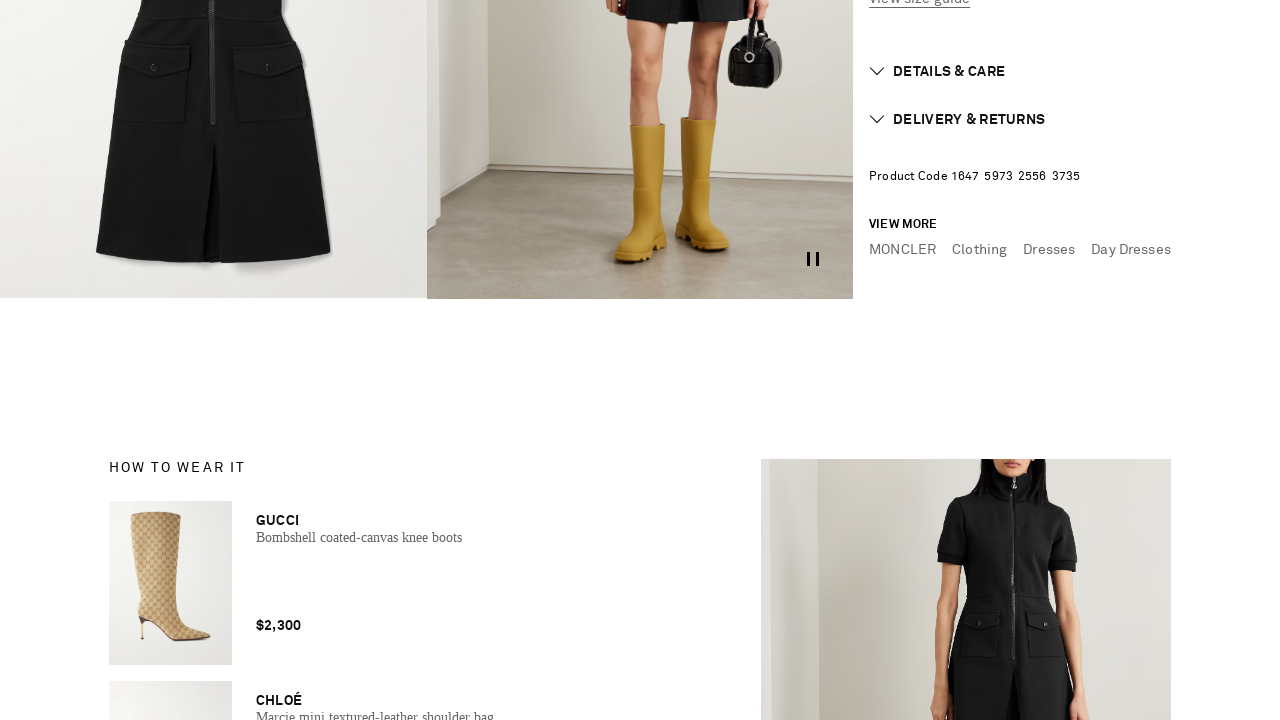

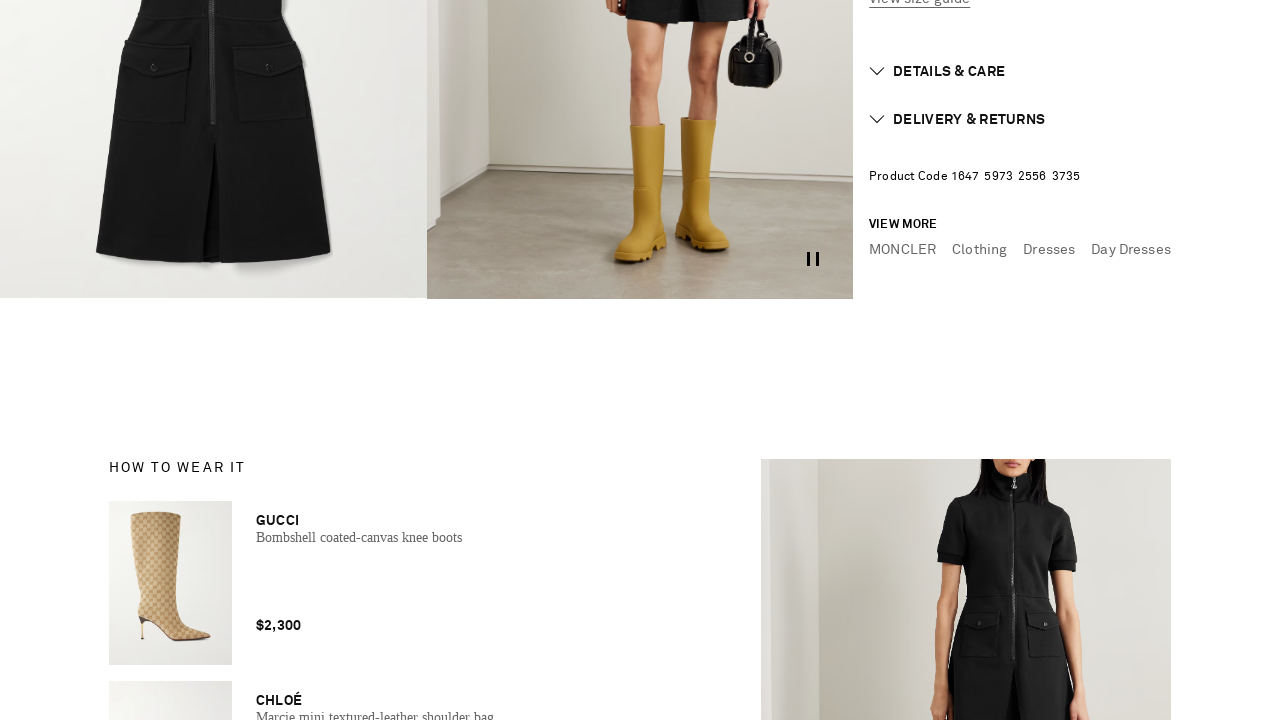